Tests window handling functionality by clicking a link that opens a new window, verifying the new window's title, and switching between windows

Starting URL: https://the-internet.herokuapp.com/windows

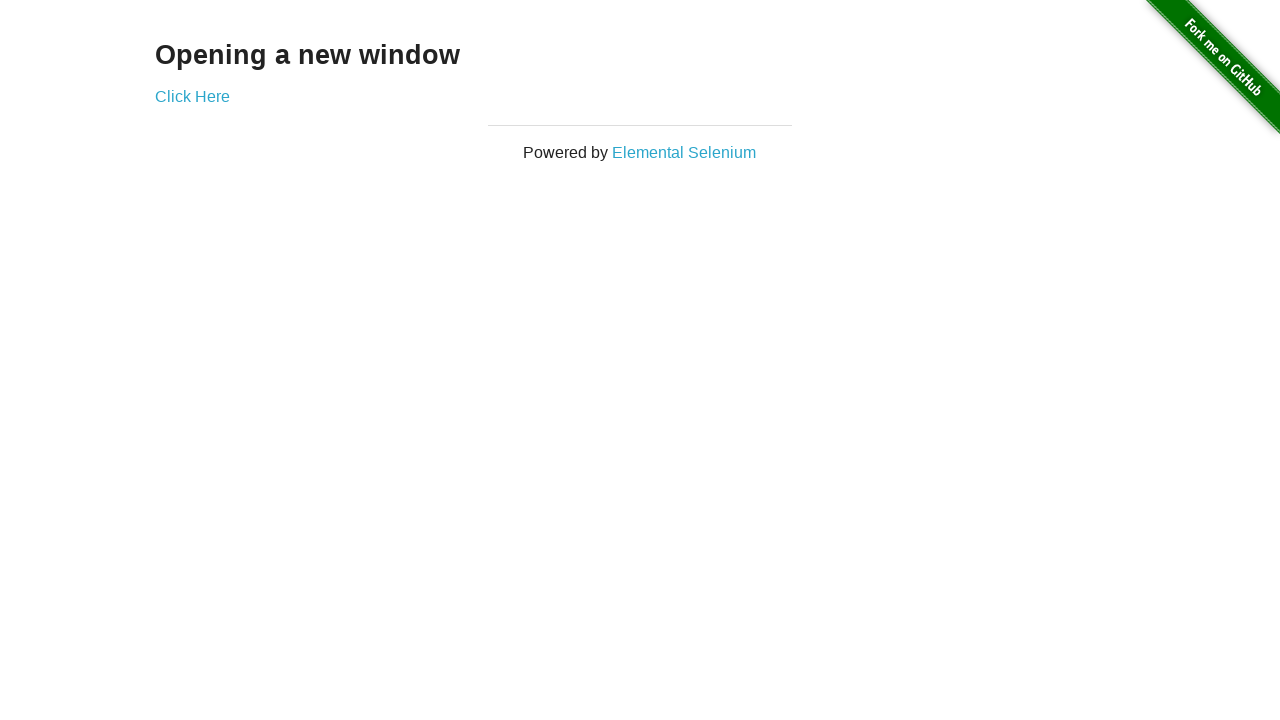

Stored main page context
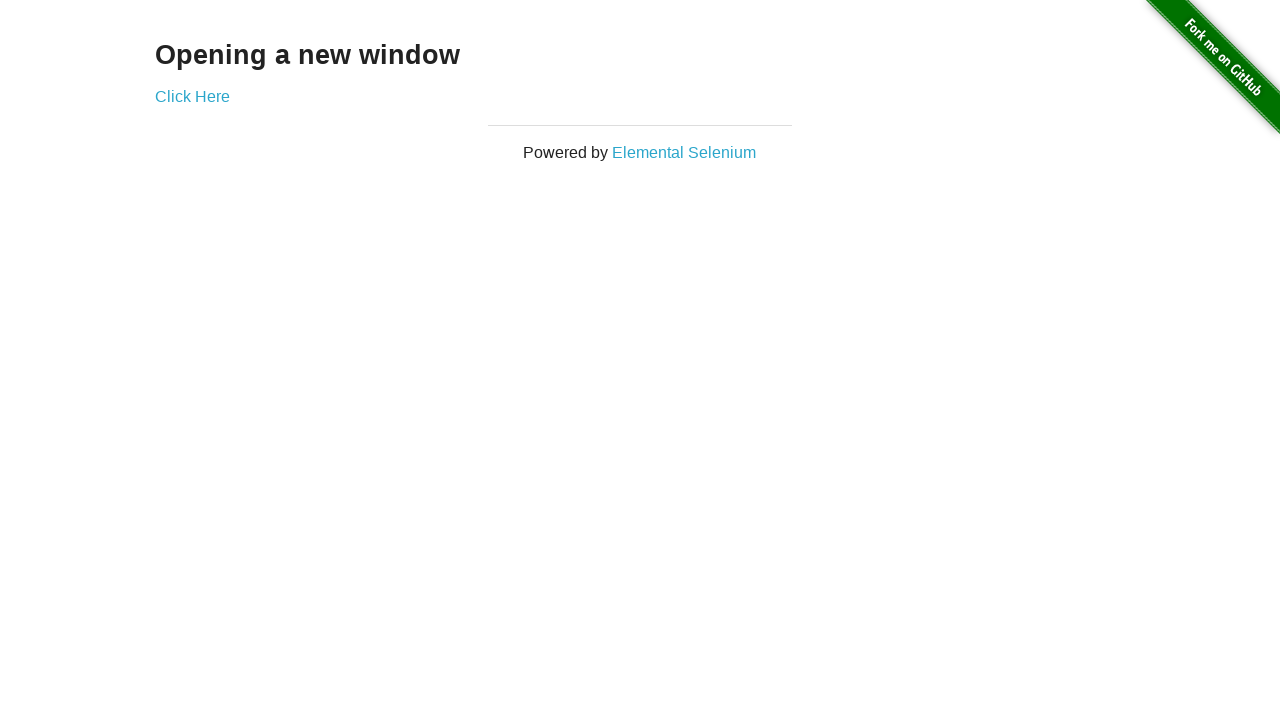

Located h3 heading element
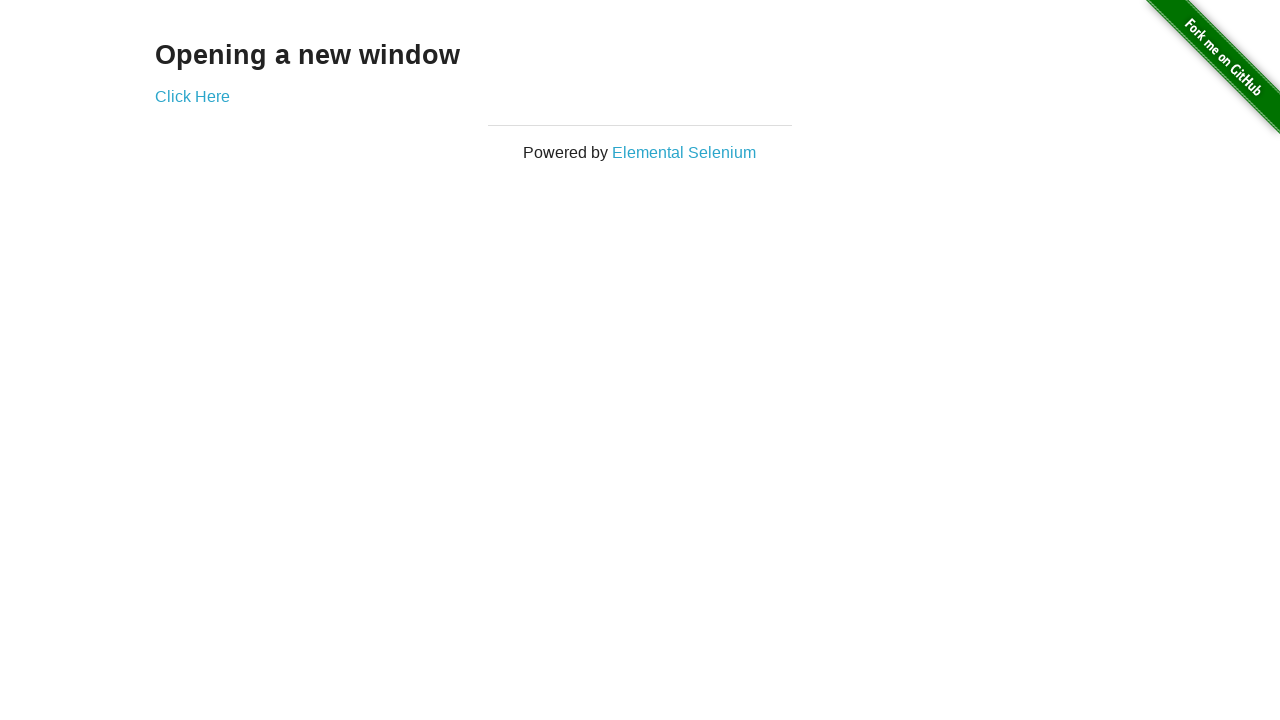

Verified heading text contains 'Opening a new window'
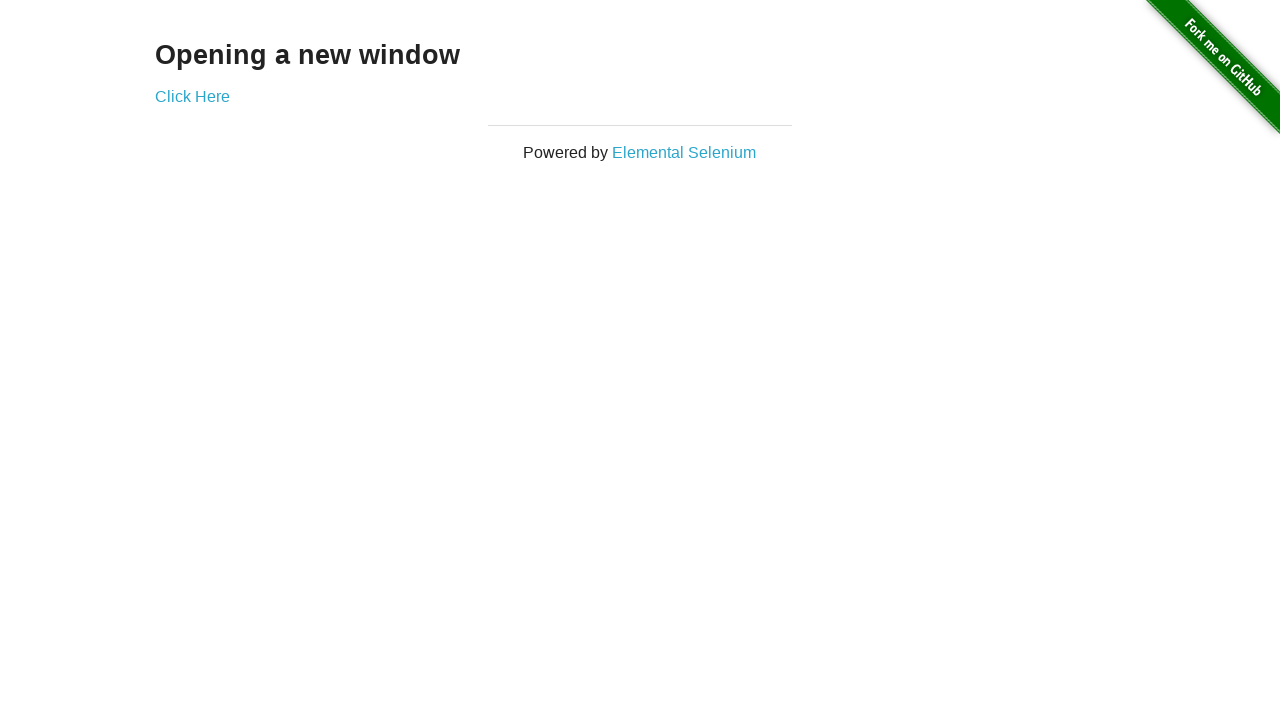

Verified main page title contains 'The Internet'
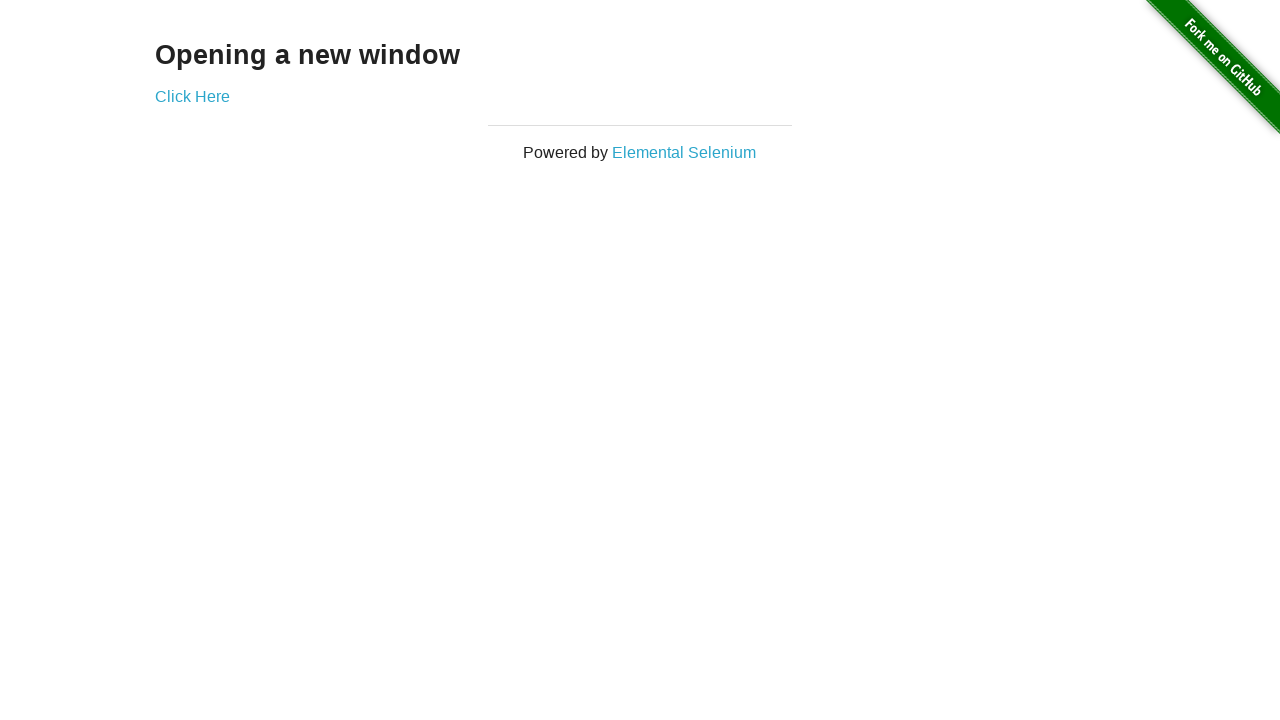

Clicked 'Click Here' link to open new window at (192, 96) on text='Click Here'
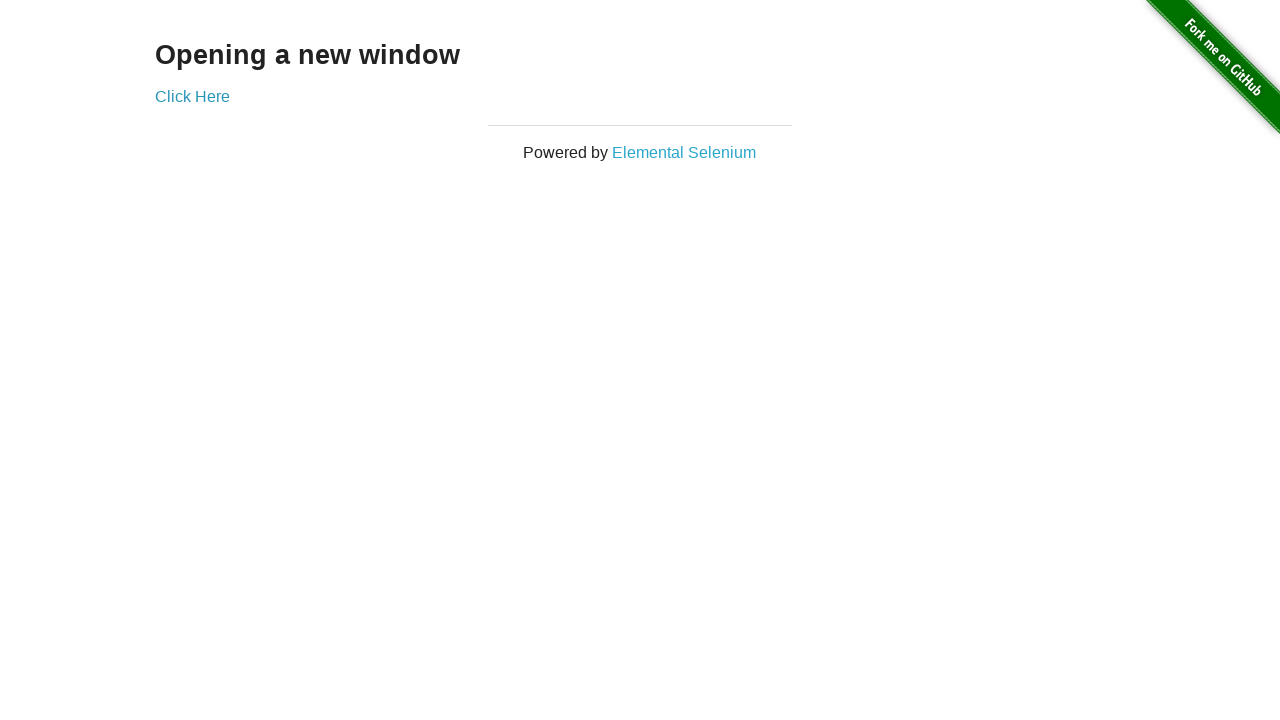

Captured new page object from new window
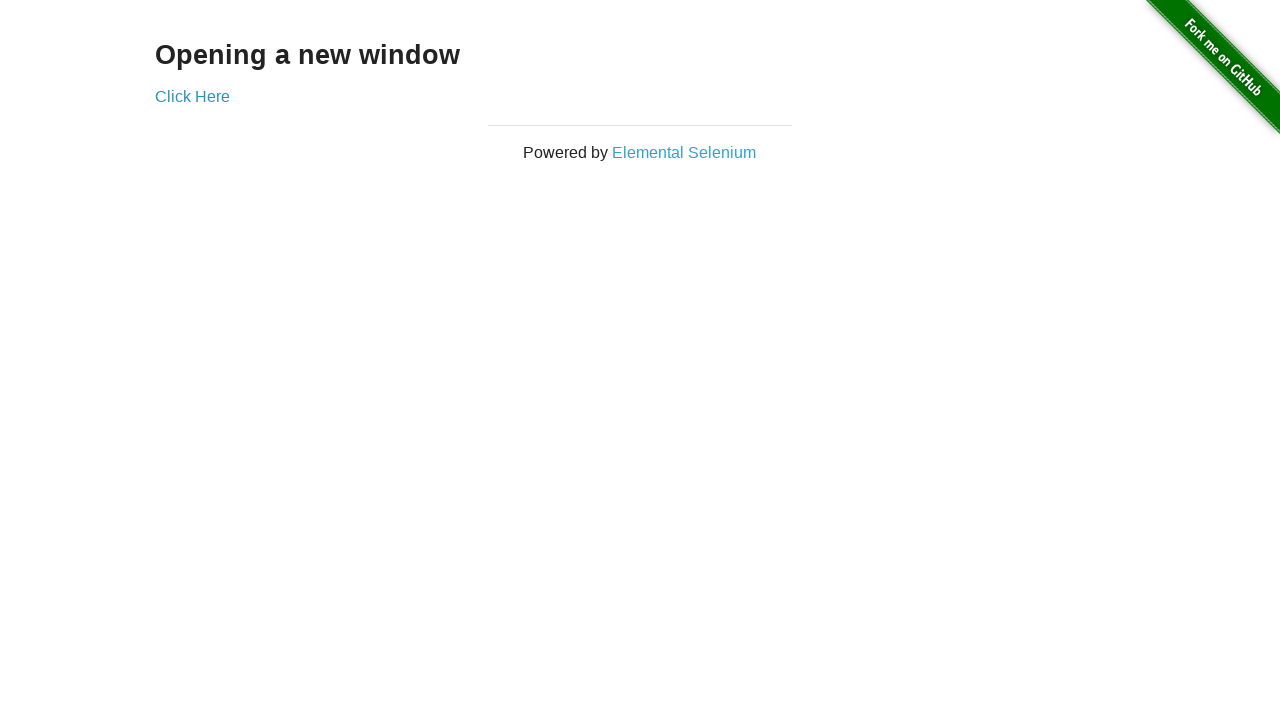

Waited for new window to fully load
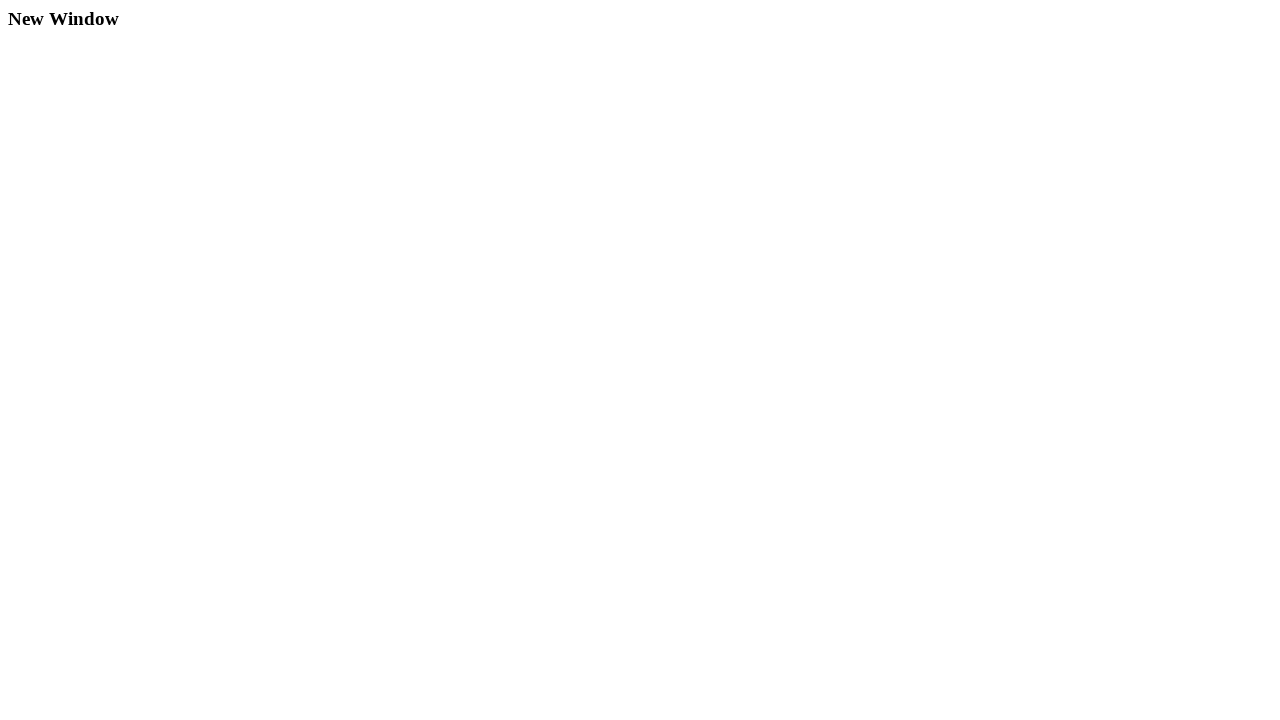

Verified new window title contains 'New Window'
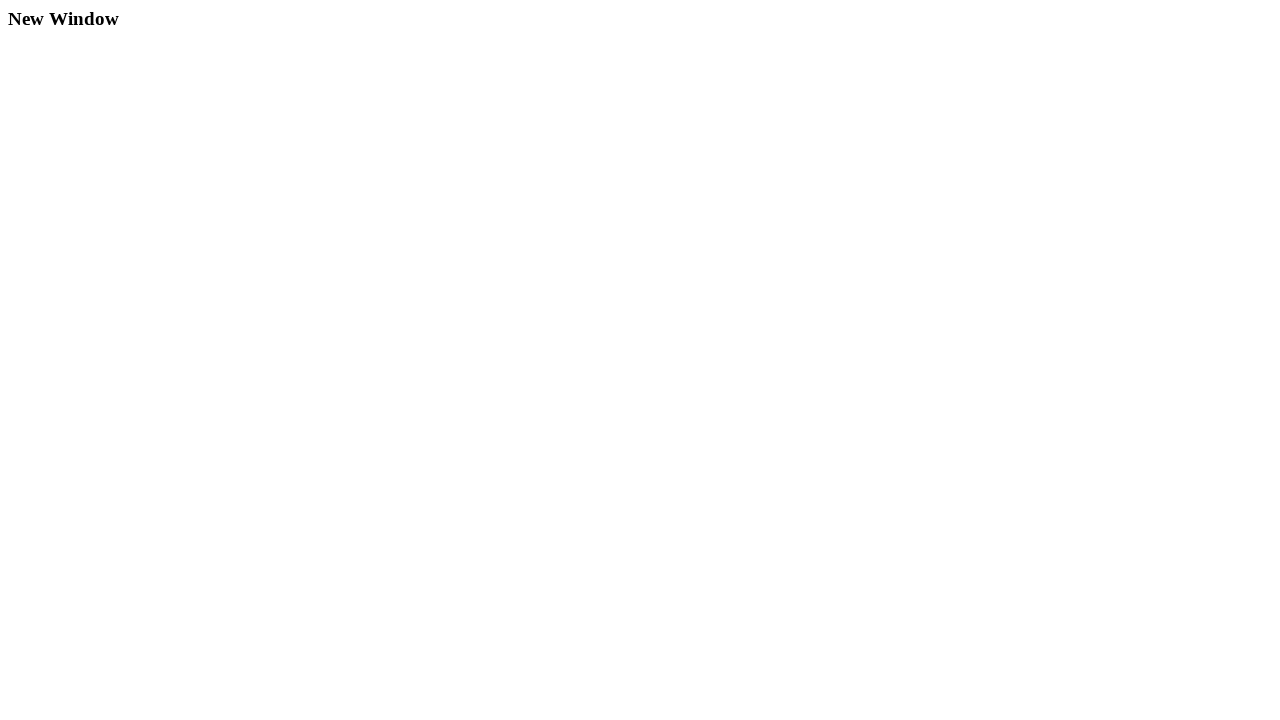

Verified new window h3 text contains 'New Window'
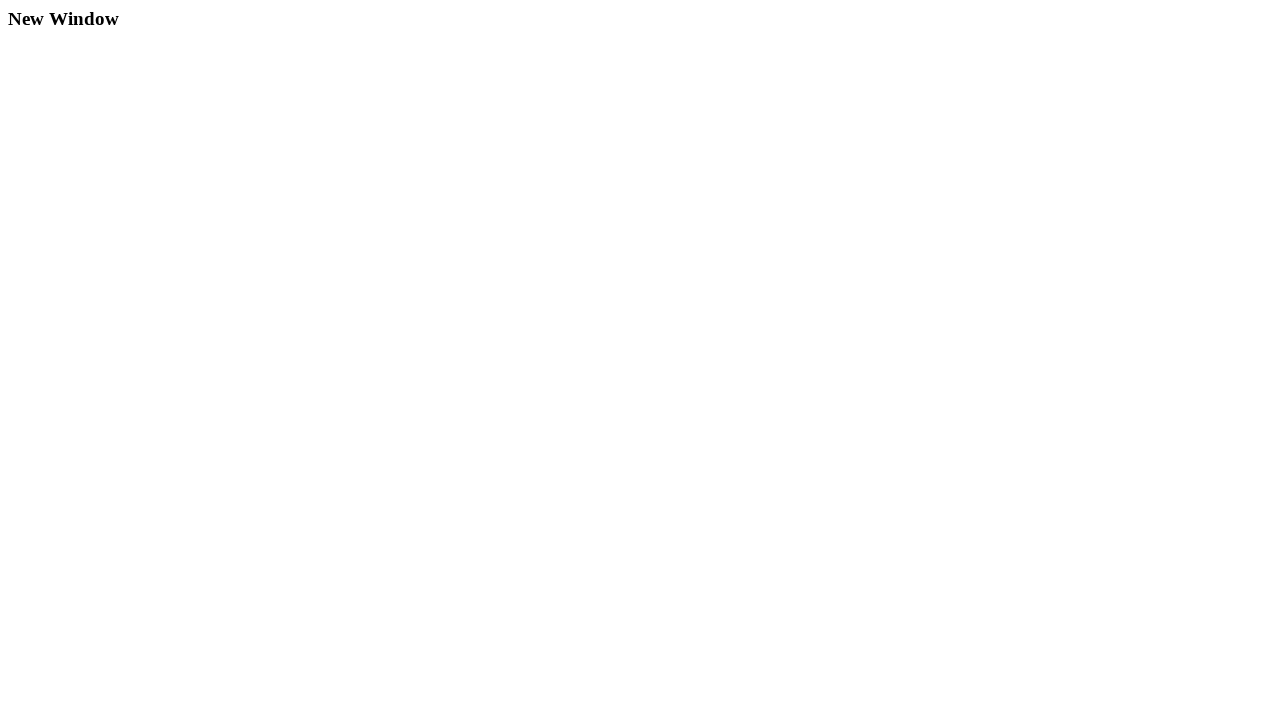

Verified main window title still contains 'The Internet' after switching back
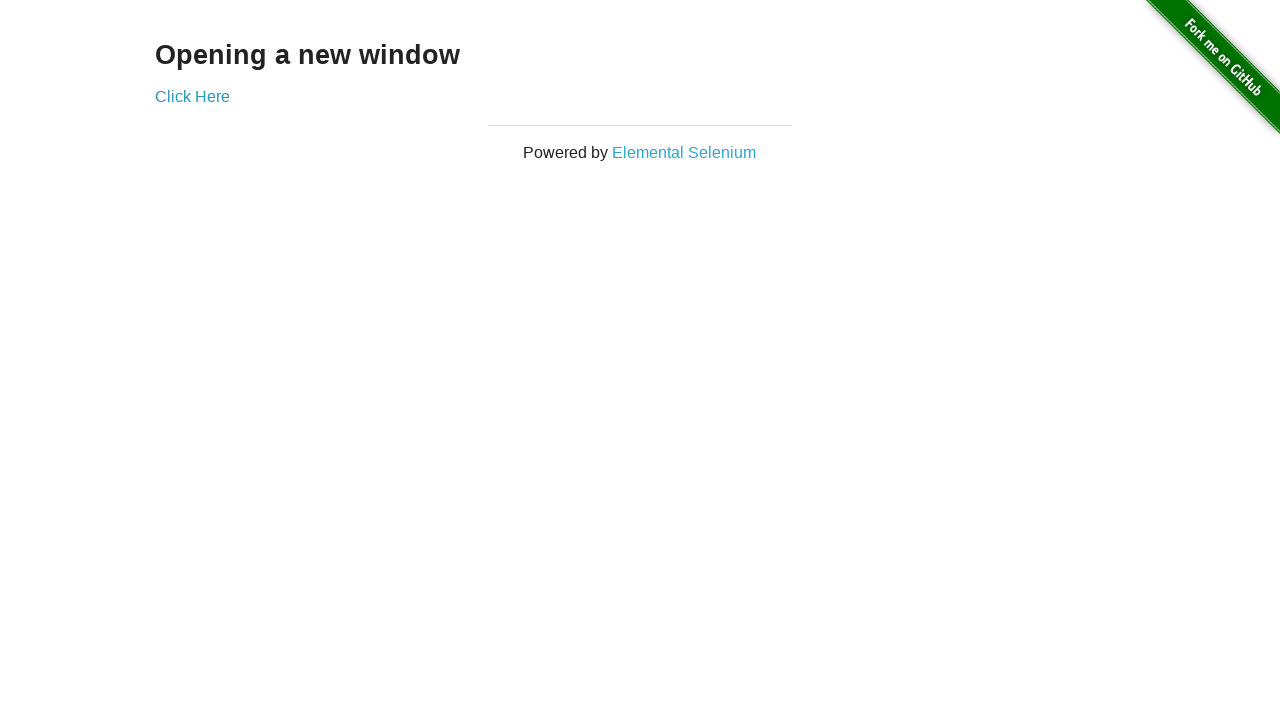

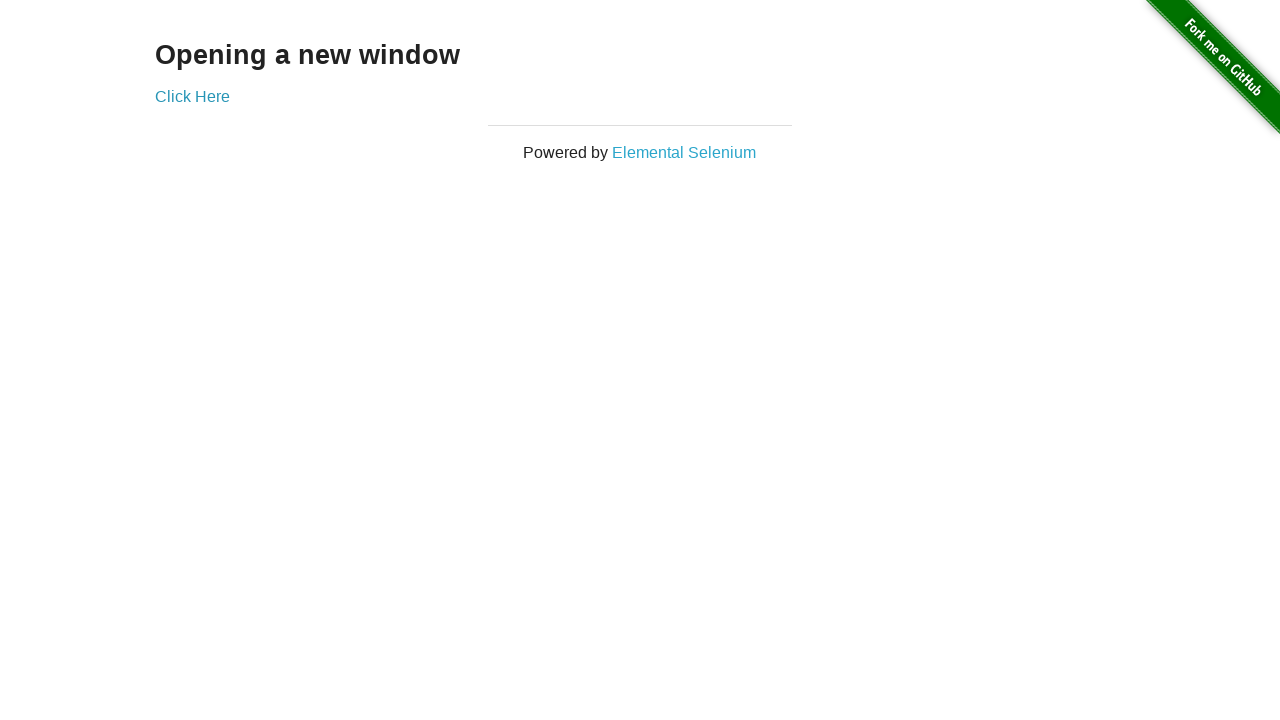